Tests browser window and tab handling functionality by opening new tabs and windows, switching between them, and extracting text from each

Starting URL: https://demoqa.com/

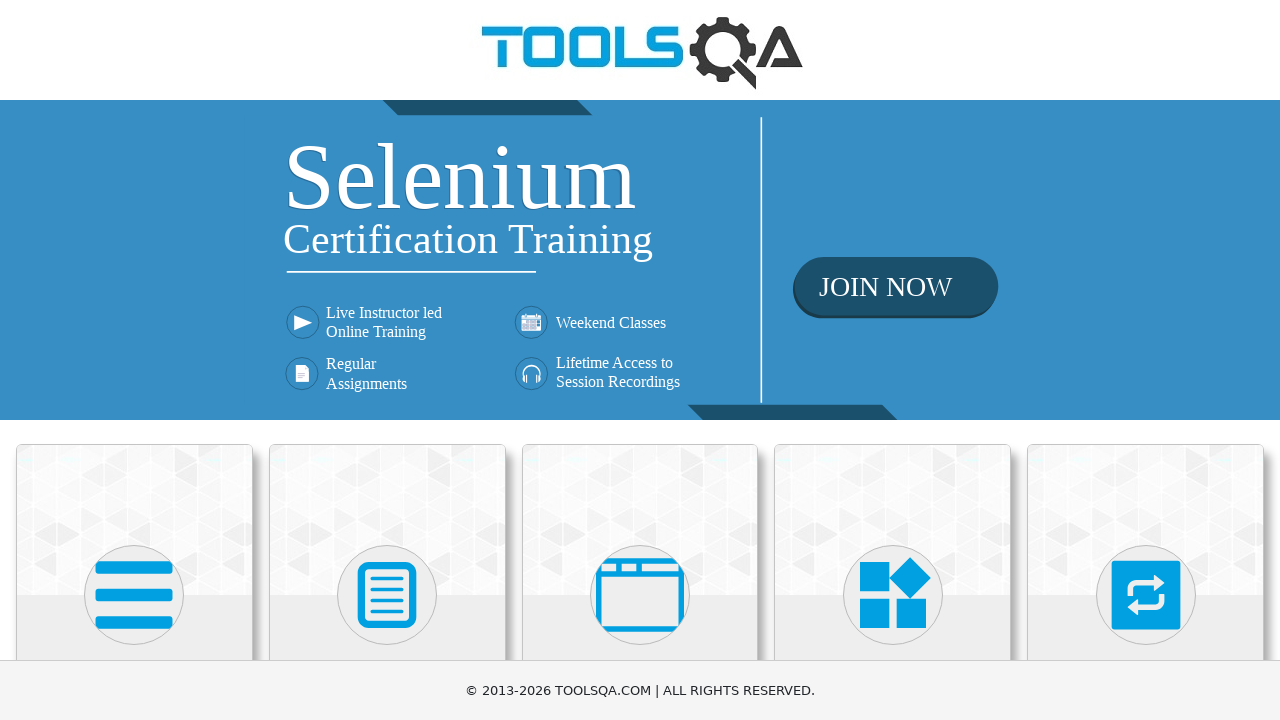

Scrolled down 400px to view menu items
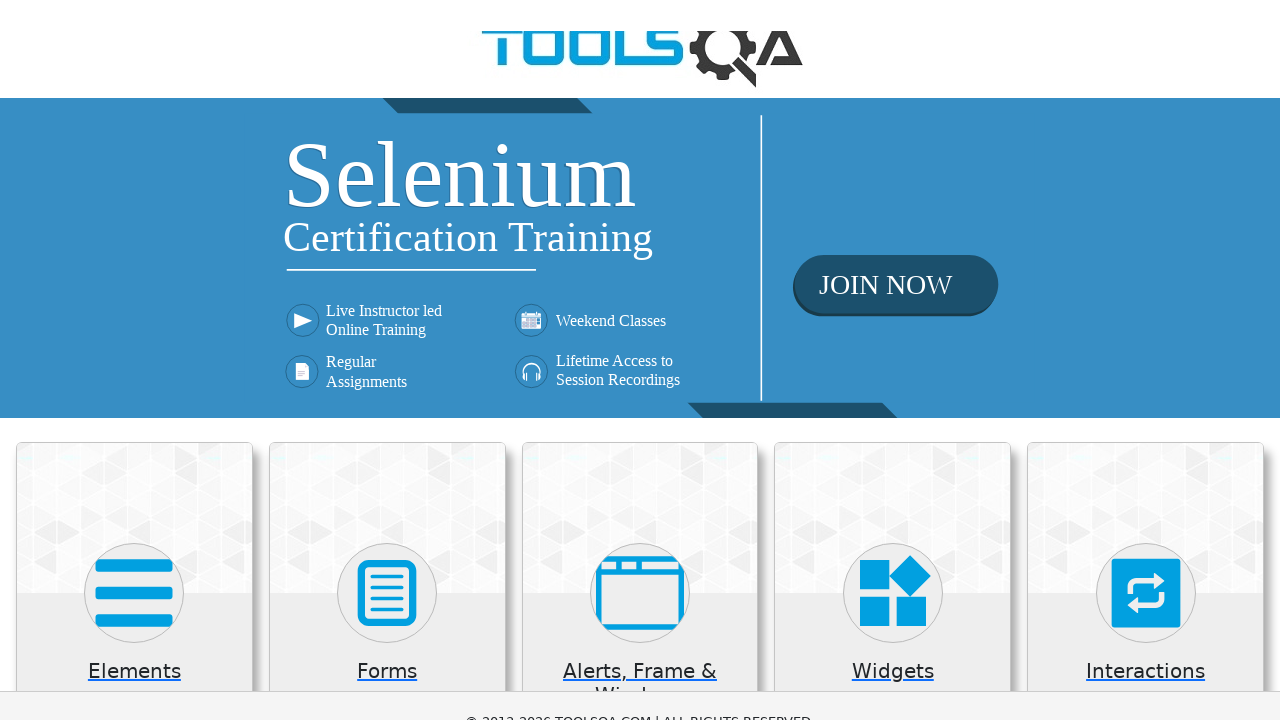

Clicked on 'Alerts, Frame & Windows' section at (640, 285) on xpath=//h5[text()='Alerts, Frame & Windows']
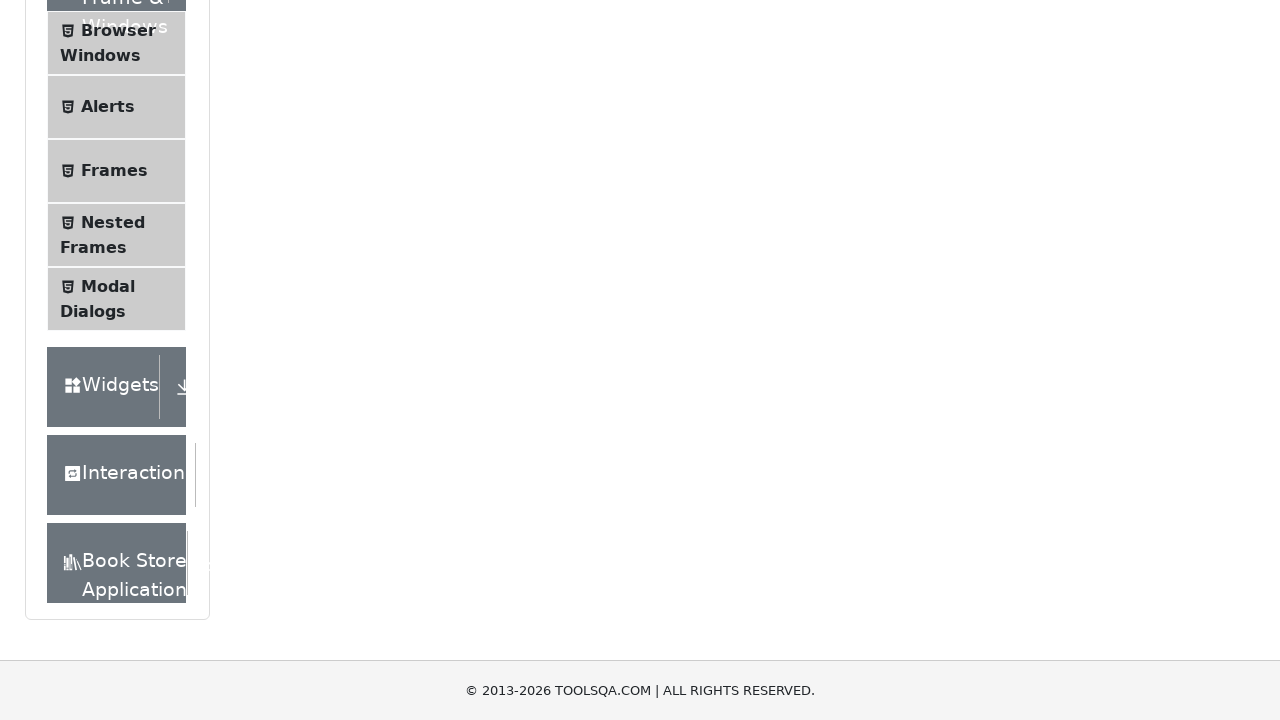

Clicked on 'Browser Windows' menu item at (118, 30) on xpath=//span[text()='Browser Windows']
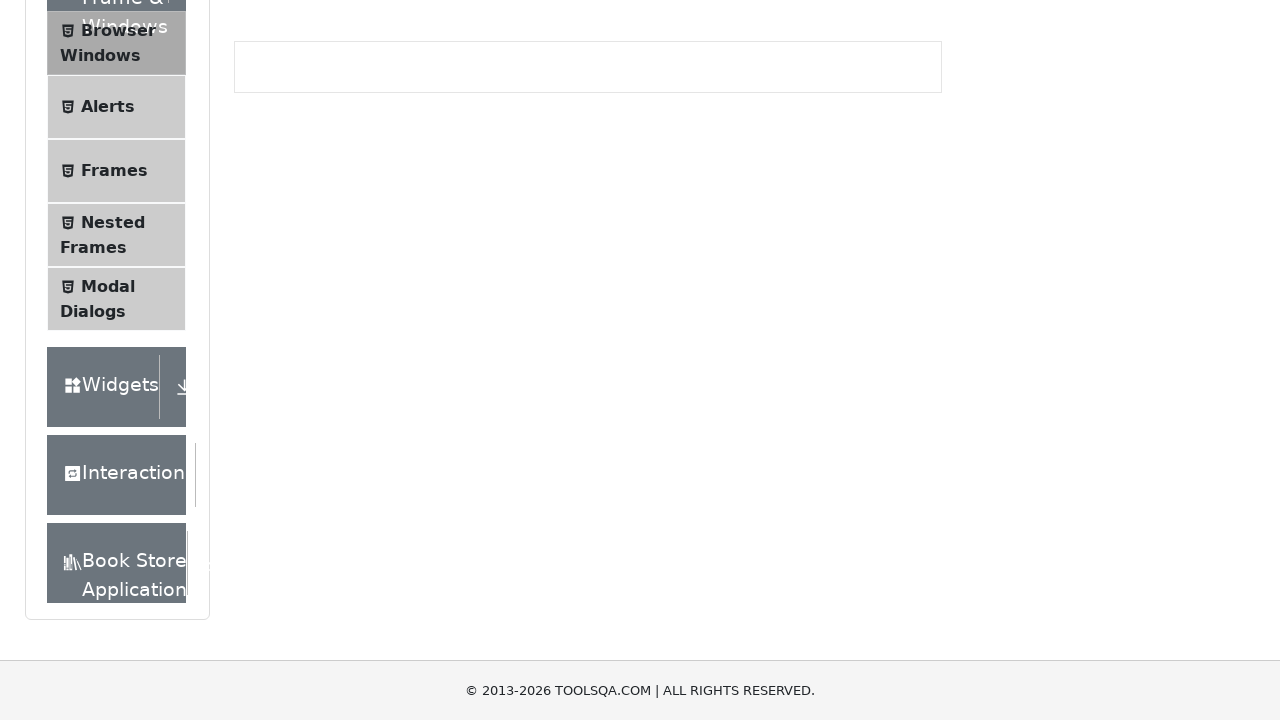

Clicked 'New Tab' button and new tab opened at (280, 242) on #tabButton
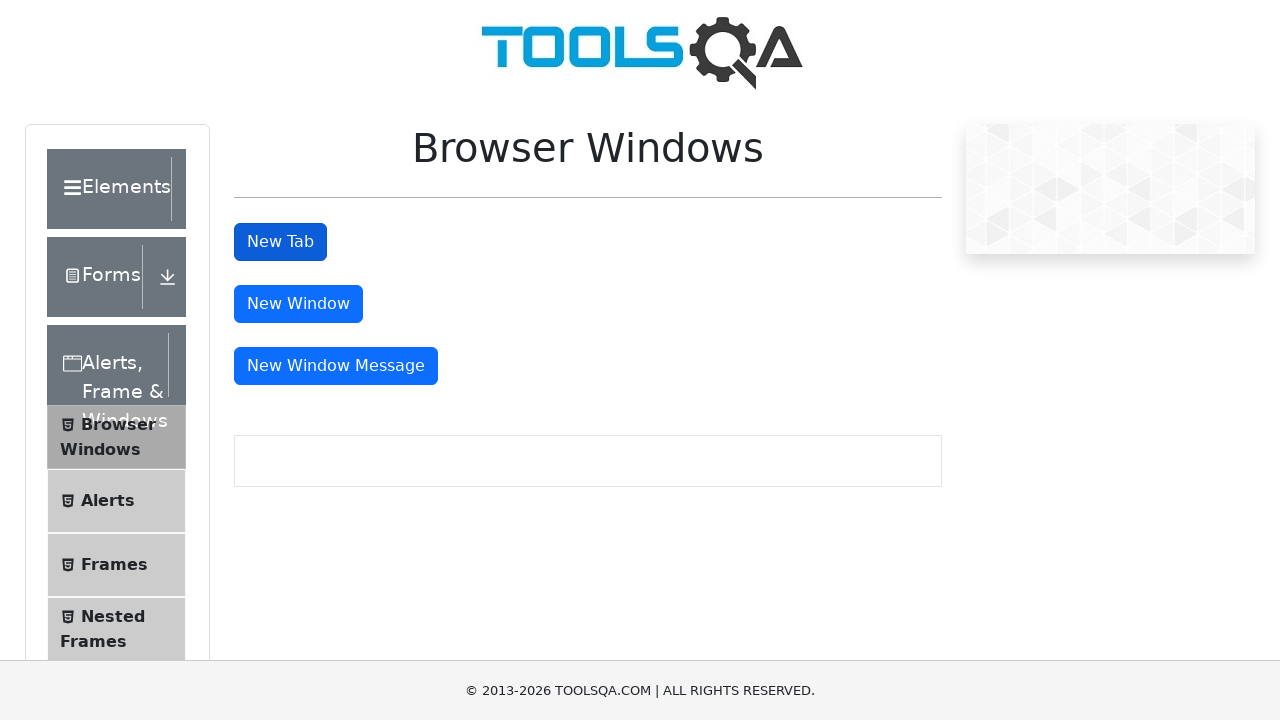

Extracted text from new tab: 'This is a sample page'
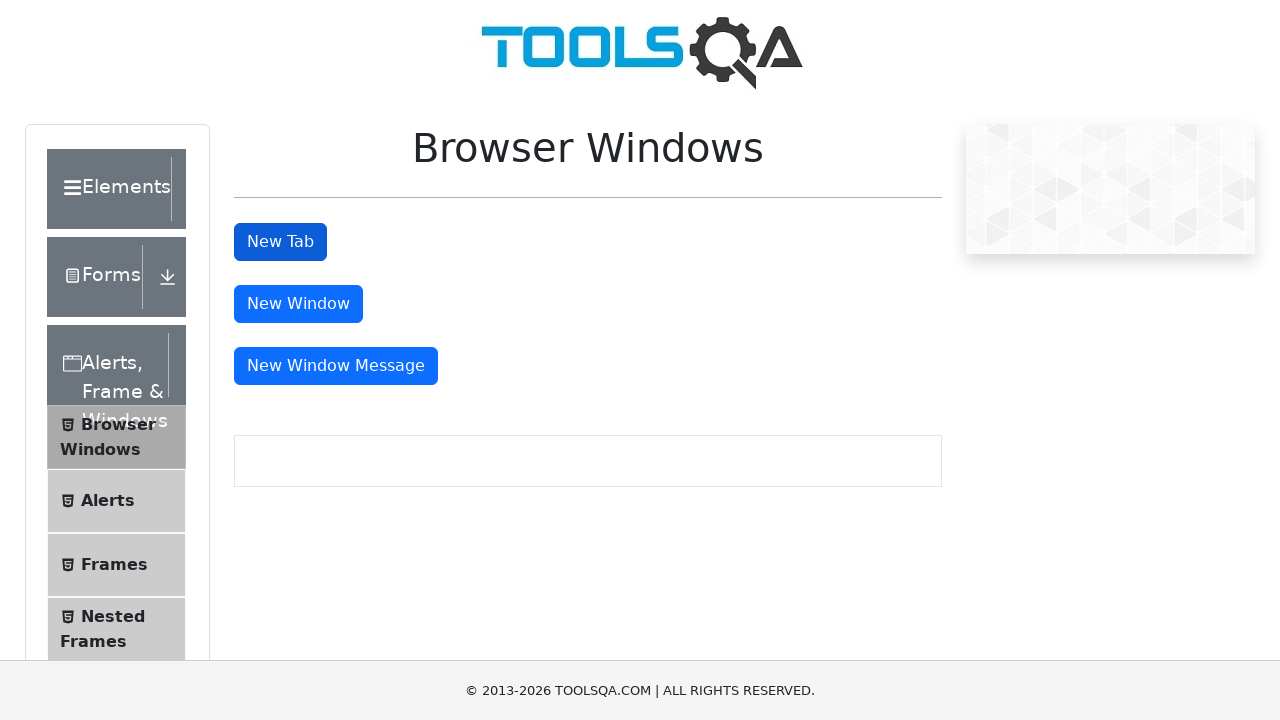

Closed the new tab
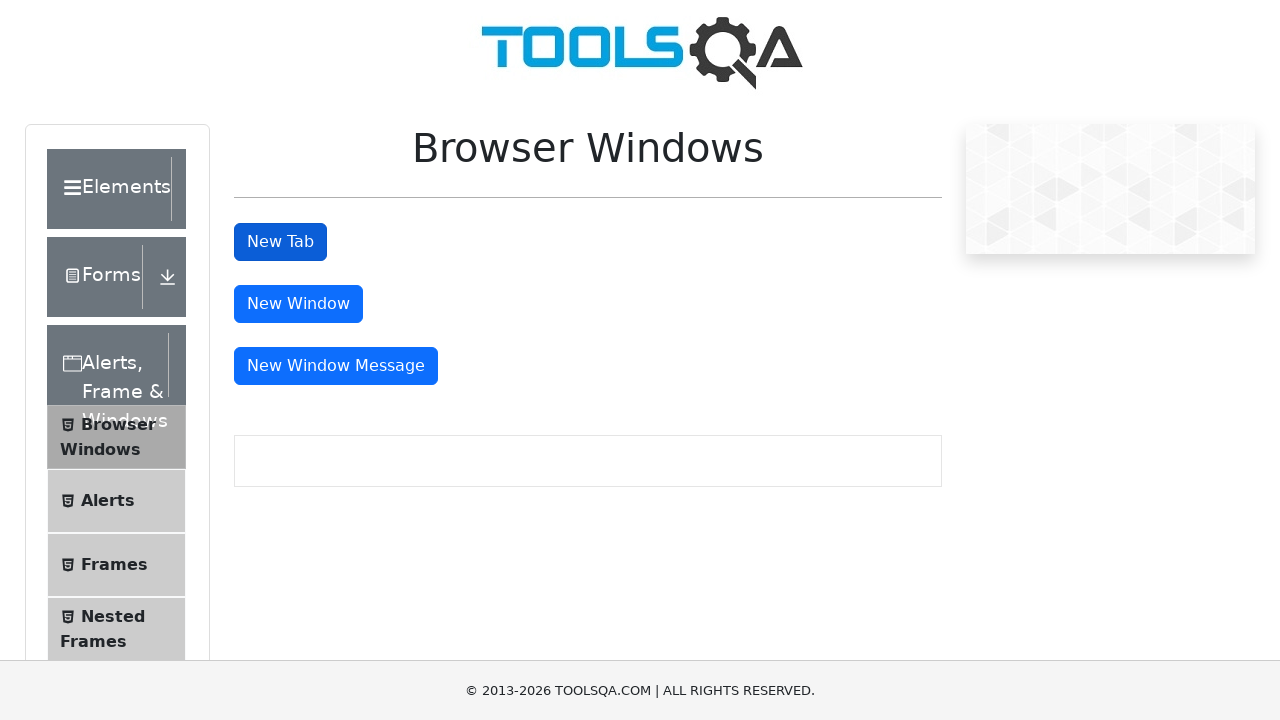

Clicked 'New Window' button and new window opened at (298, 304) on #windowButton
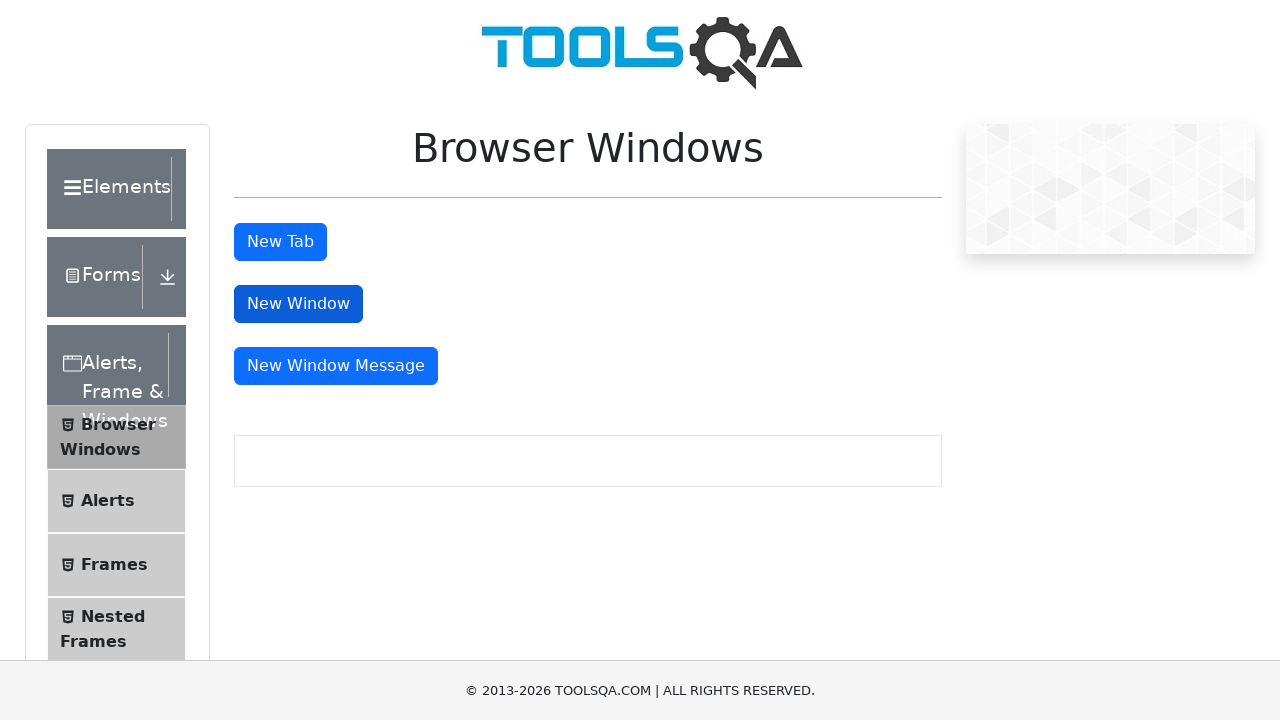

Extracted text from new window: 'This is a sample page'
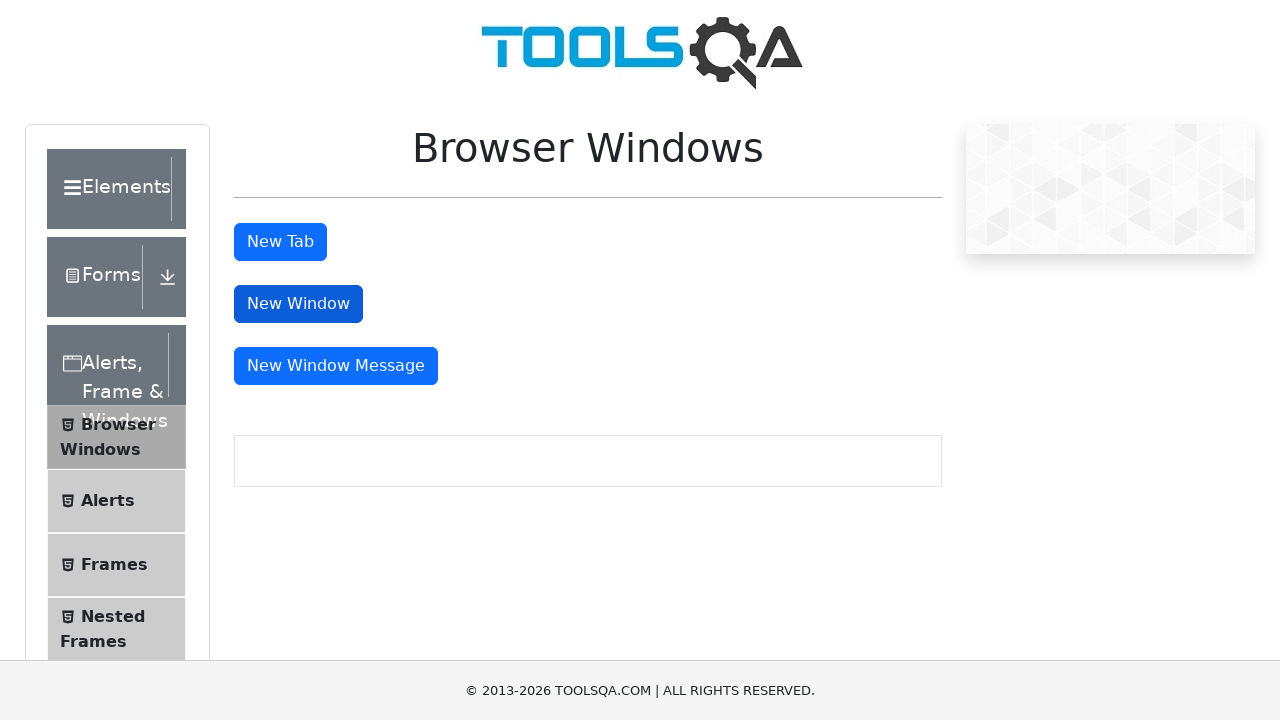

Closed the new window
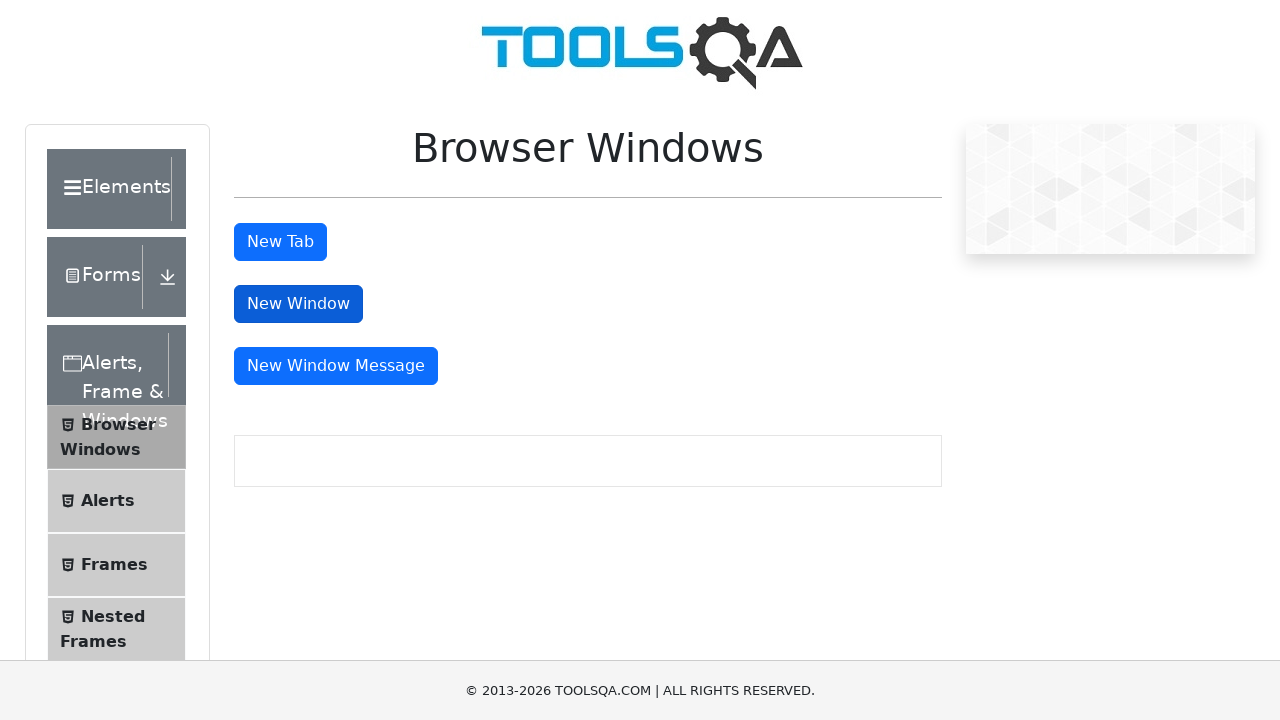

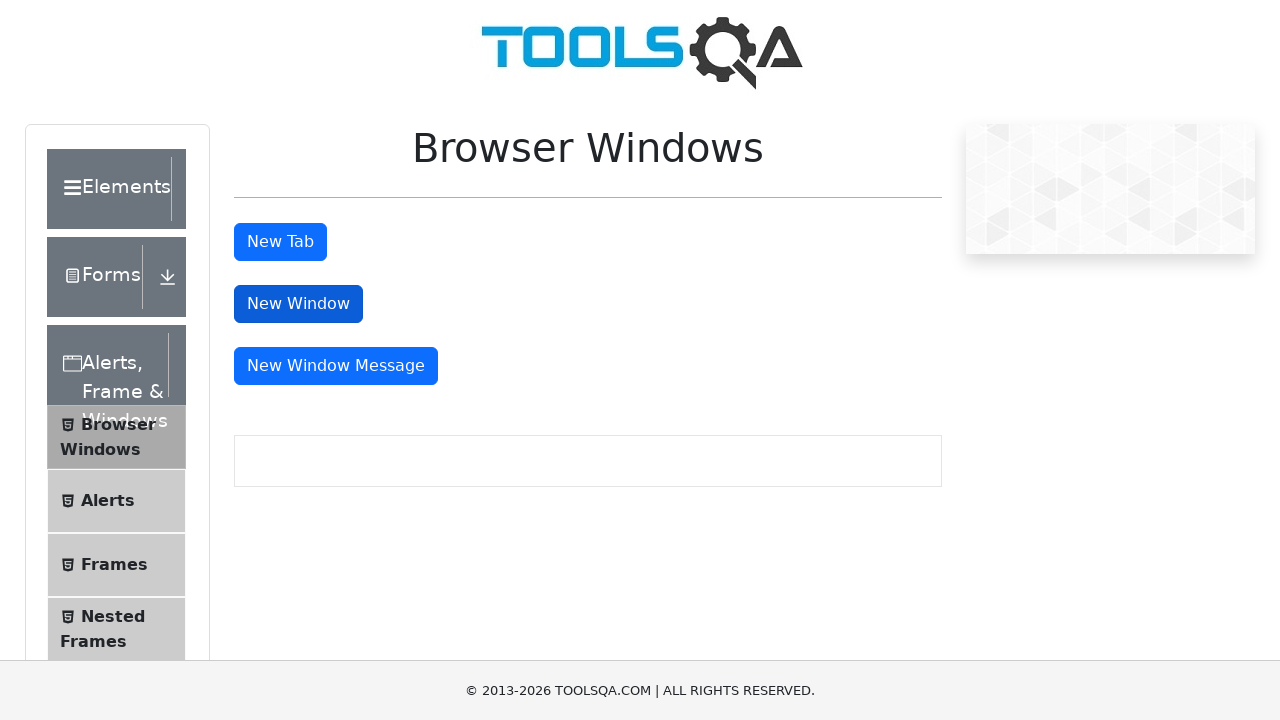